Tests double-click functionality by entering text in a field and double-clicking a button to copy the text to another field

Starting URL: https://www.w3schools.com/tags/tryit.asp?filename=tryhtml5_ev_ondblclick3

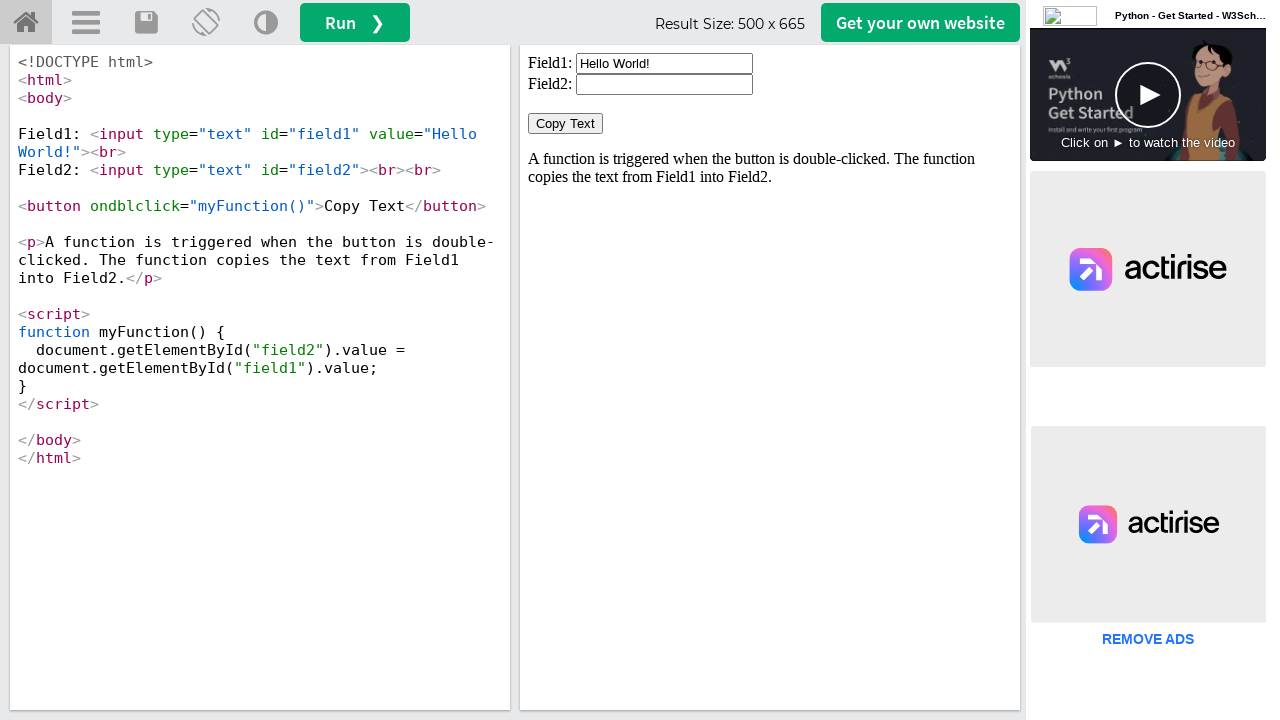

Located iframe containing the form
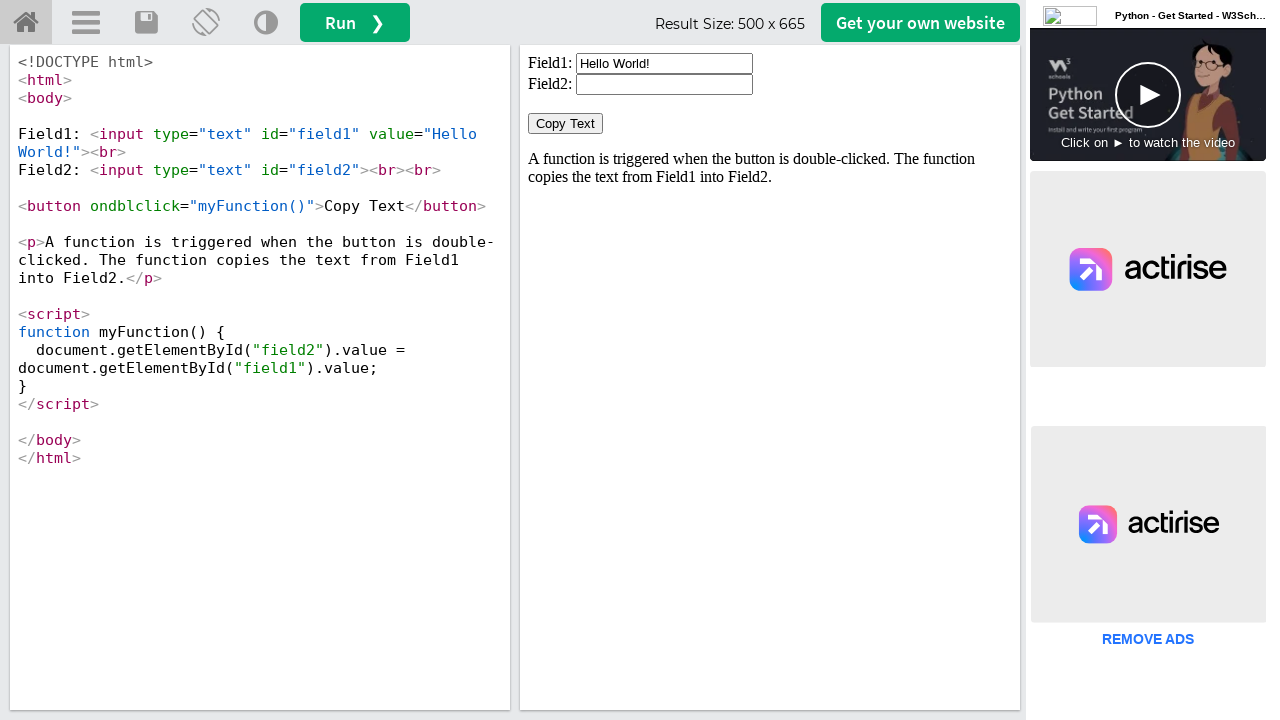

Cleared the first input field on iframe#iframeResult >> internal:control=enter-frame >> xpath=//input[@id='field1
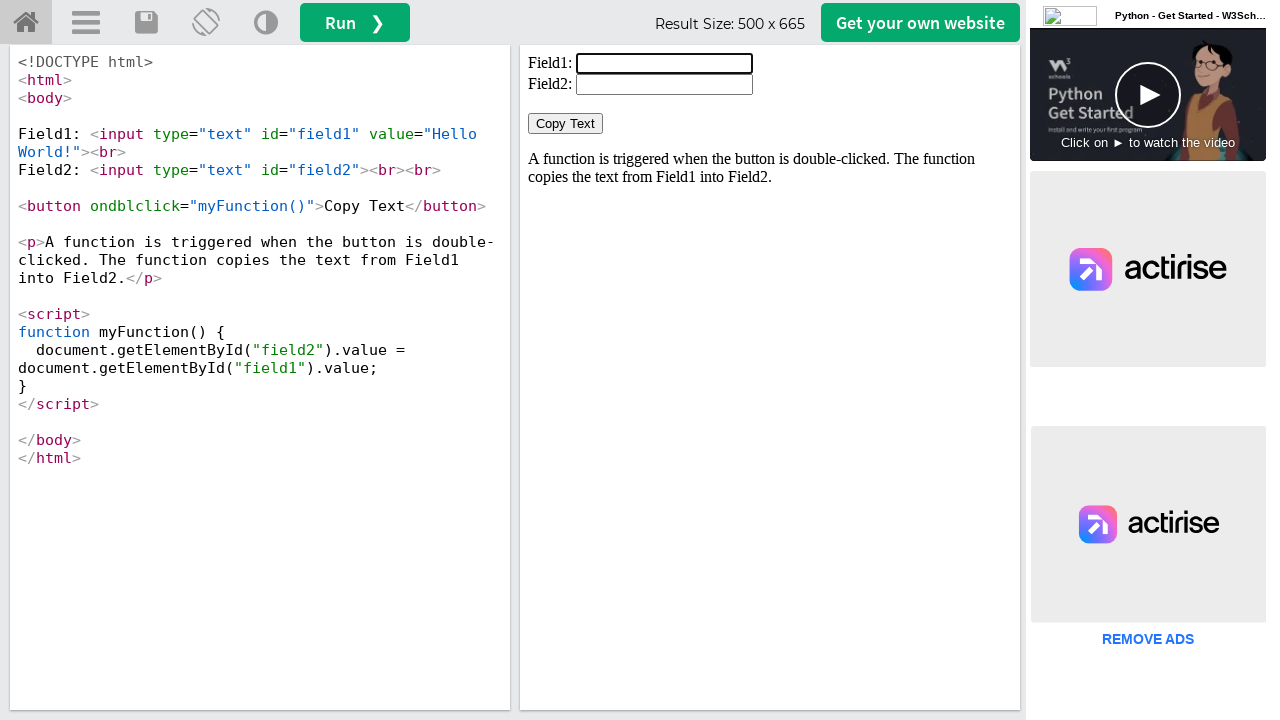

Filled first input field with 'Welcome' on iframe#iframeResult >> internal:control=enter-frame >> xpath=//input[@id='field1
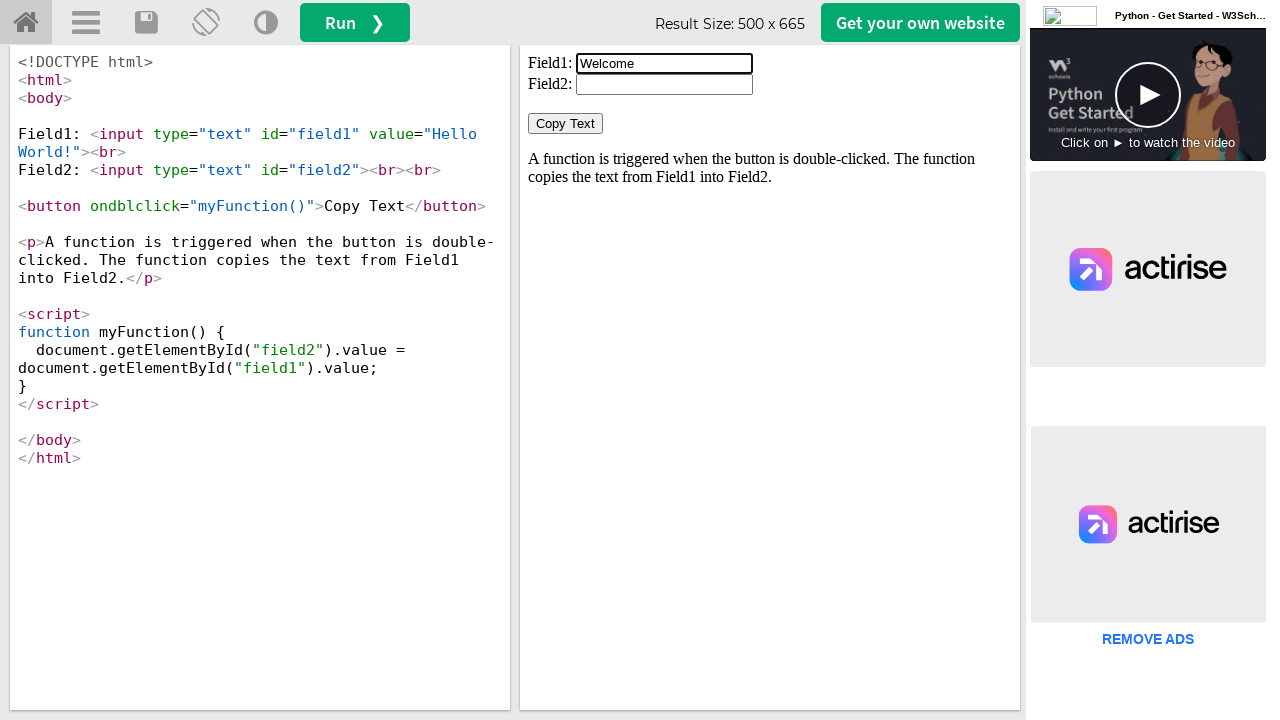

Double-clicked the Copy Text button at (566, 124) on iframe#iframeResult >> internal:control=enter-frame >> xpath=//button[normalize-
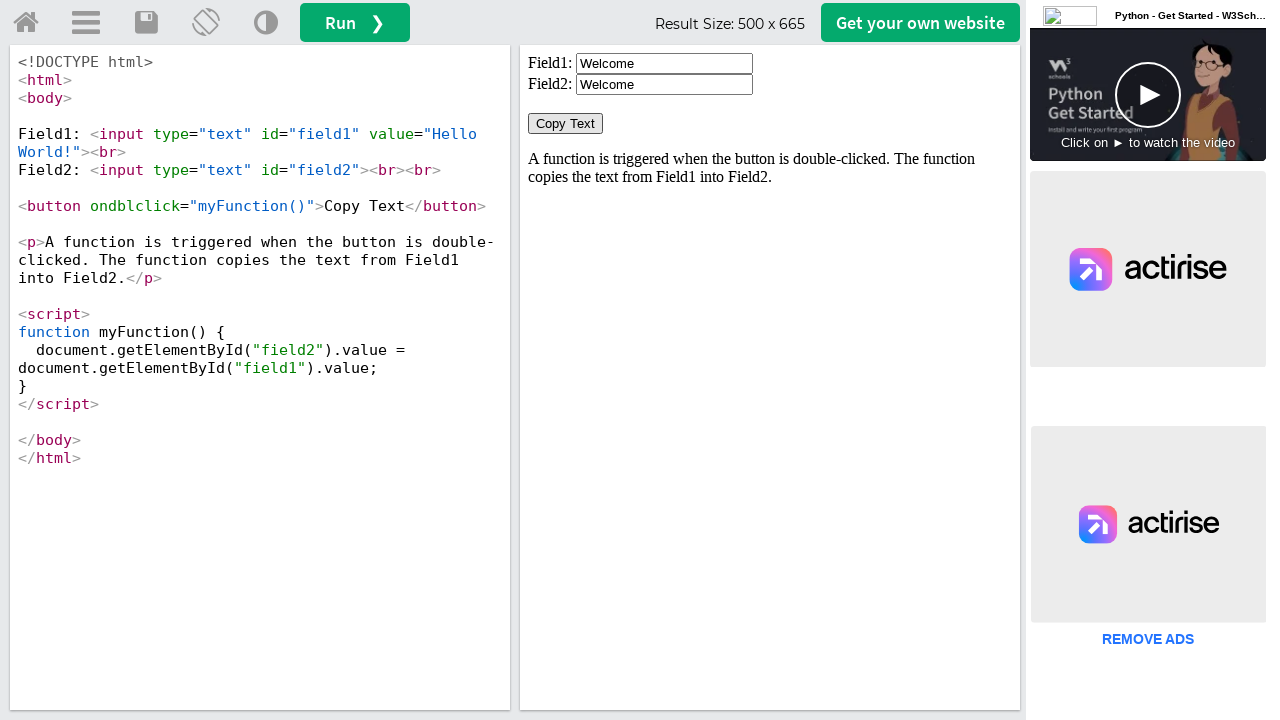

Retrieved value from second input field
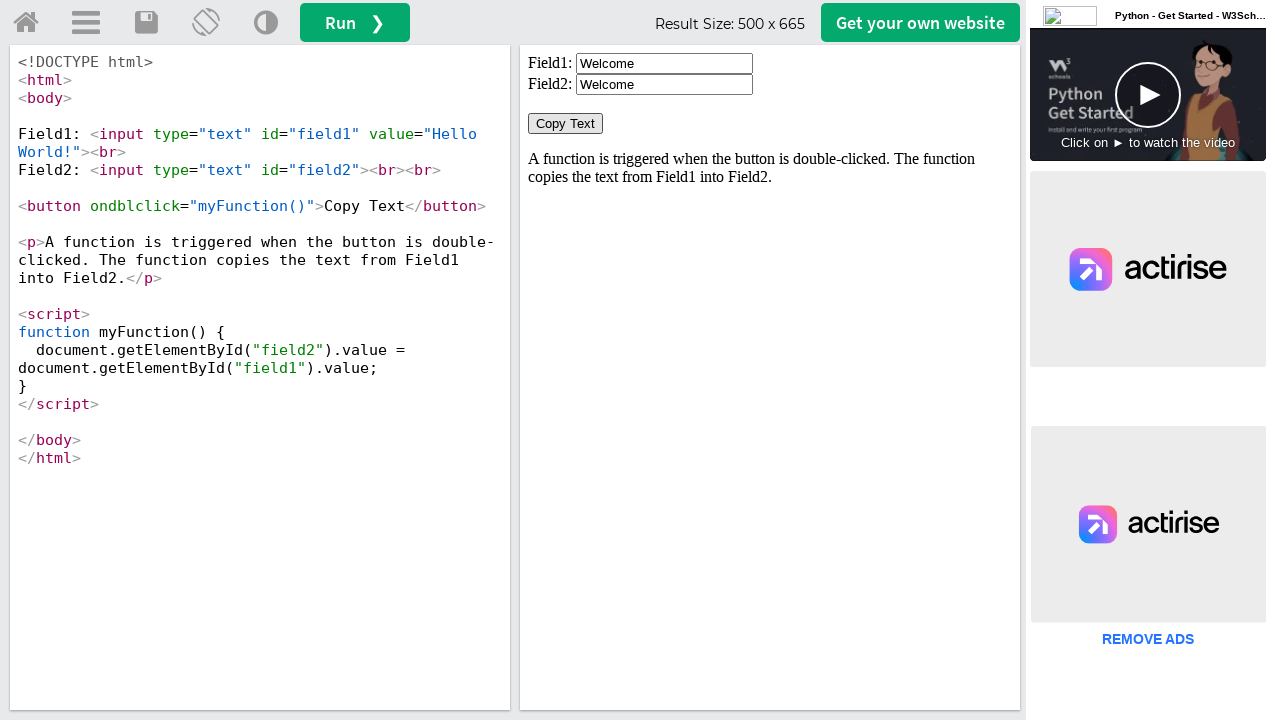

Verified that text 'Welcome' was successfully copied to second field
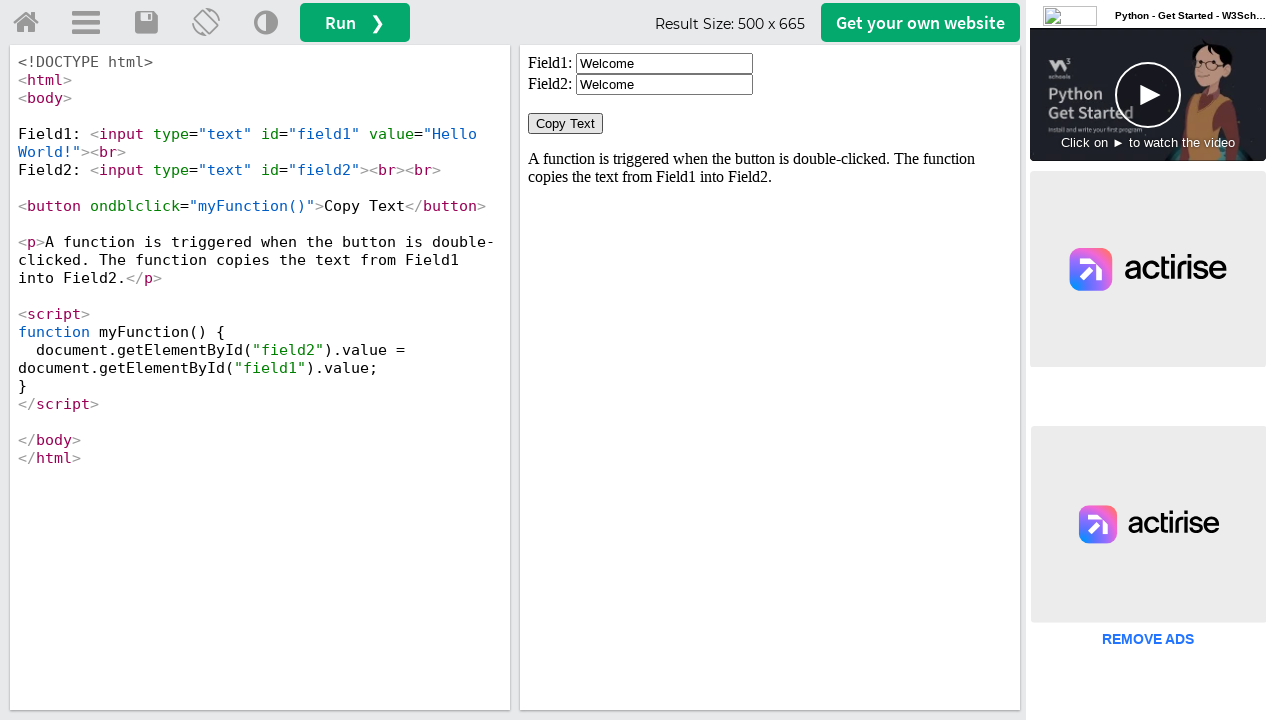

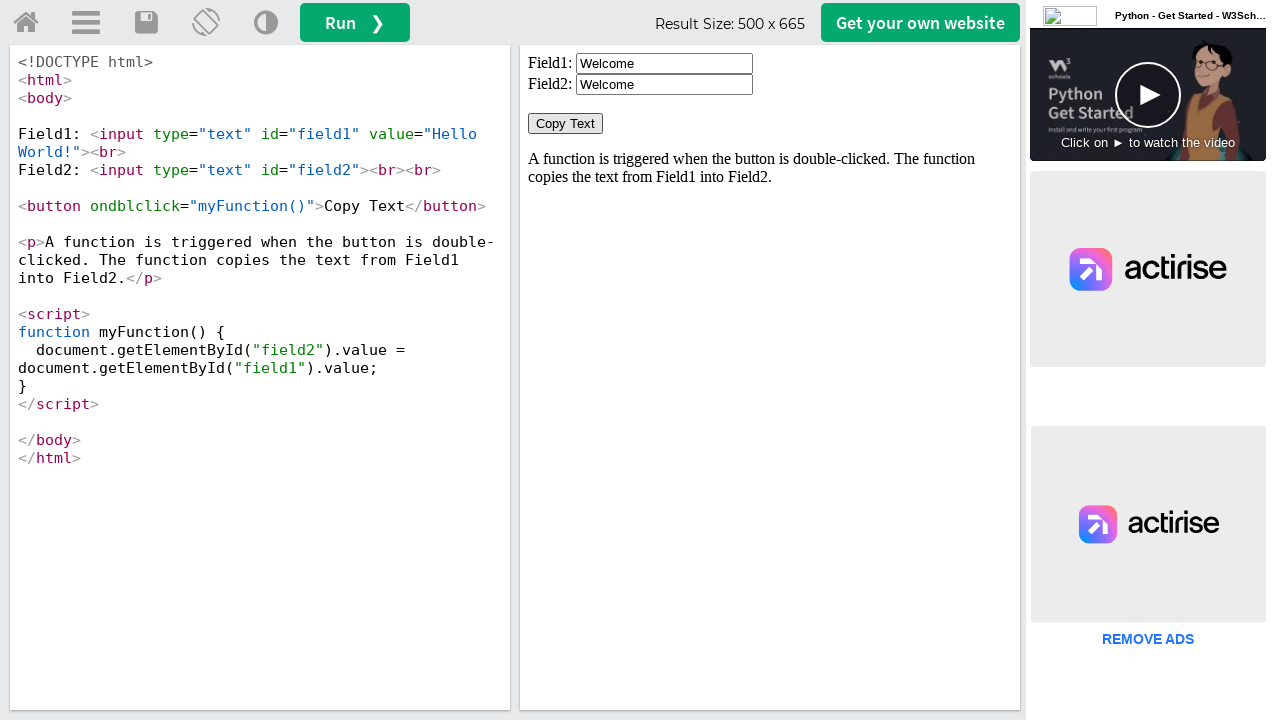